Tests dynamic content loading by clicking the Start button and verifying that "Hello World!" text appears after loading

Starting URL: https://the-internet.herokuapp.com/dynamic_loading/1

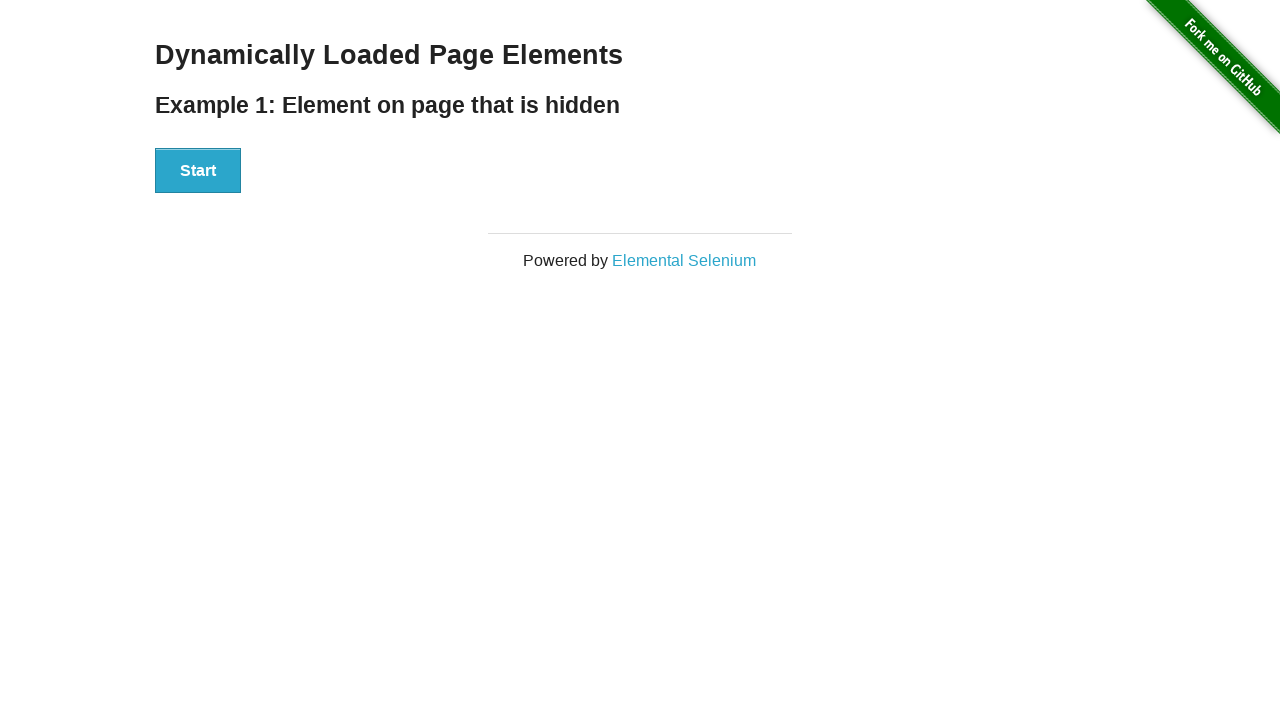

Navigated to dynamic loading test page
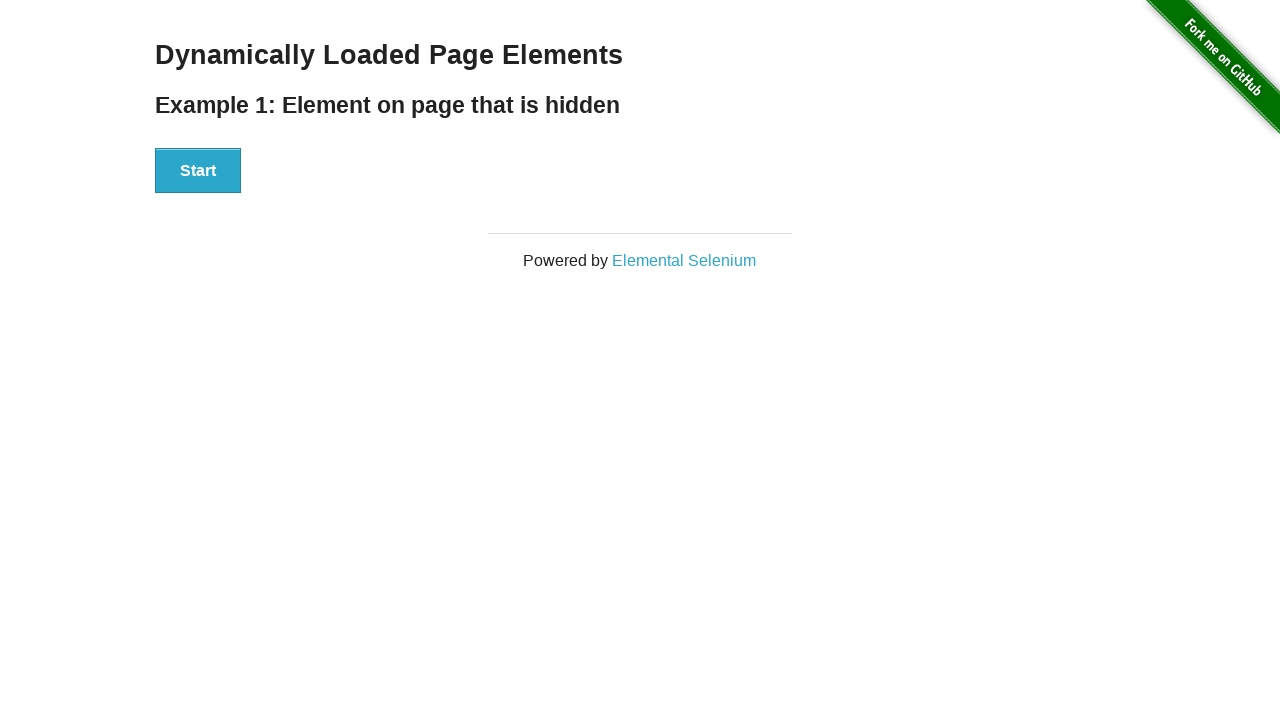

Clicked Start button to begin loading dynamic content at (198, 171) on button:has-text('Start')
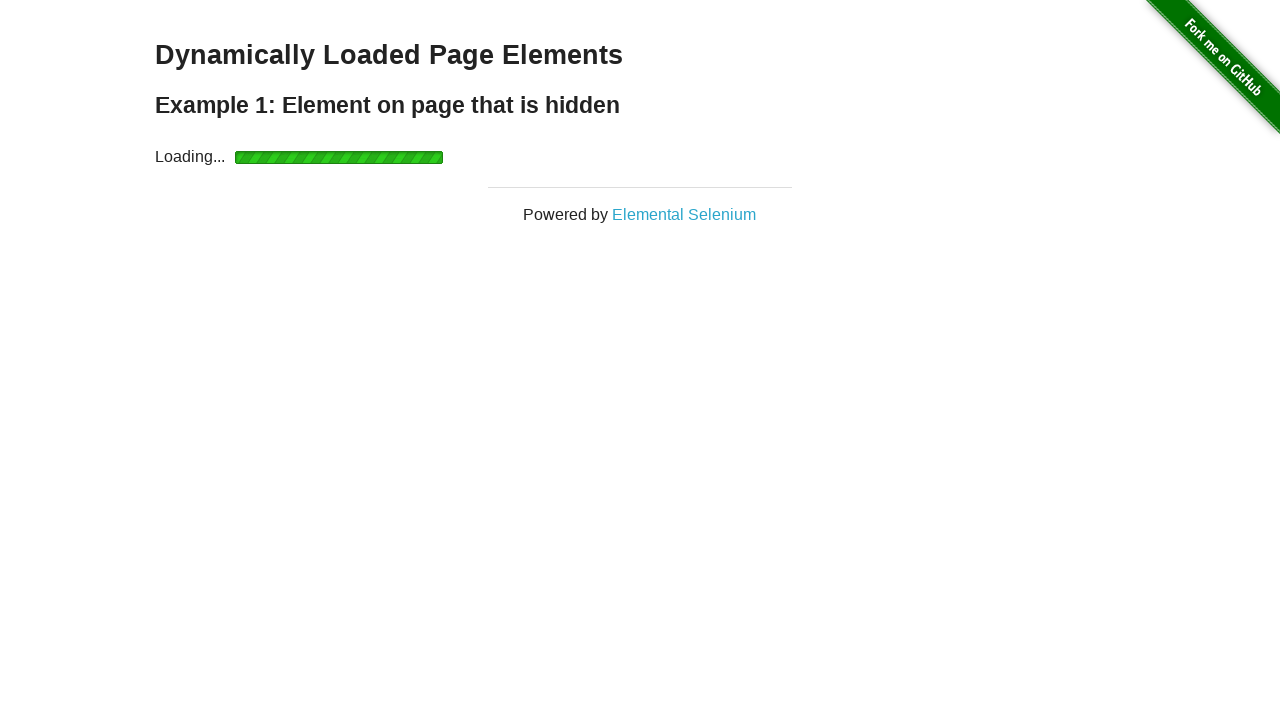

Waited for 'Hello World!' text to appear
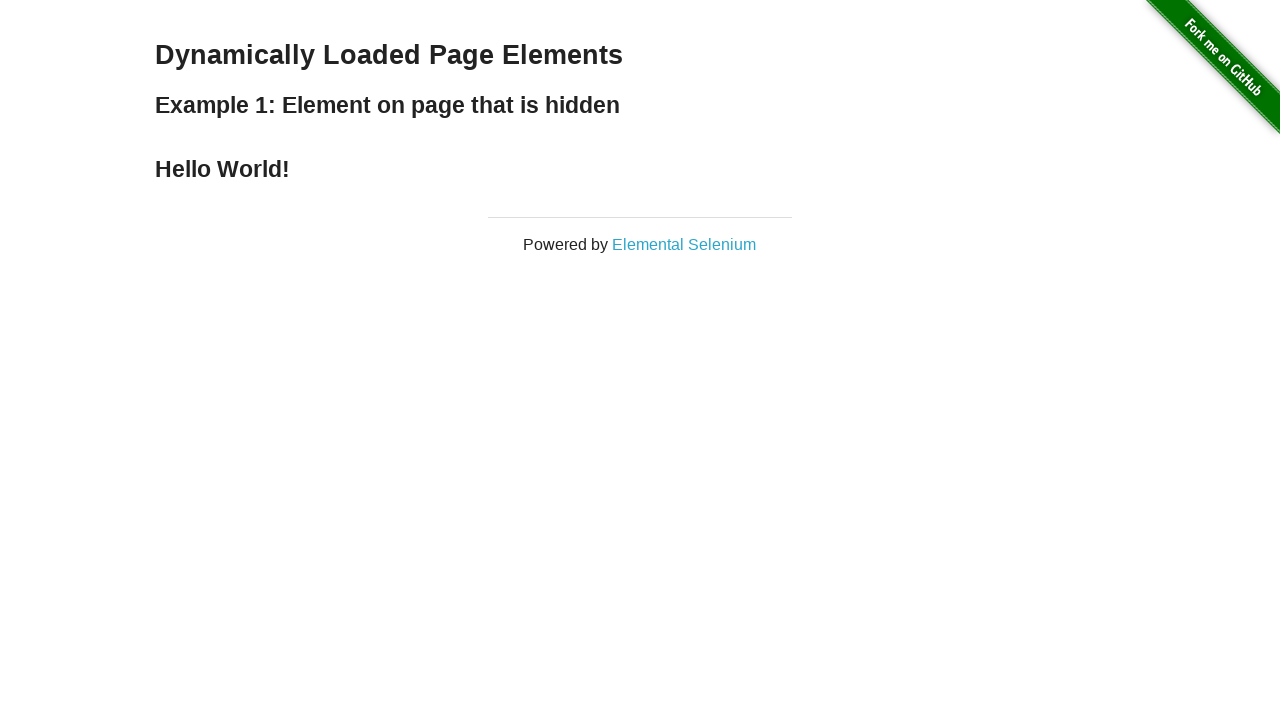

Located the 'Hello World!' element
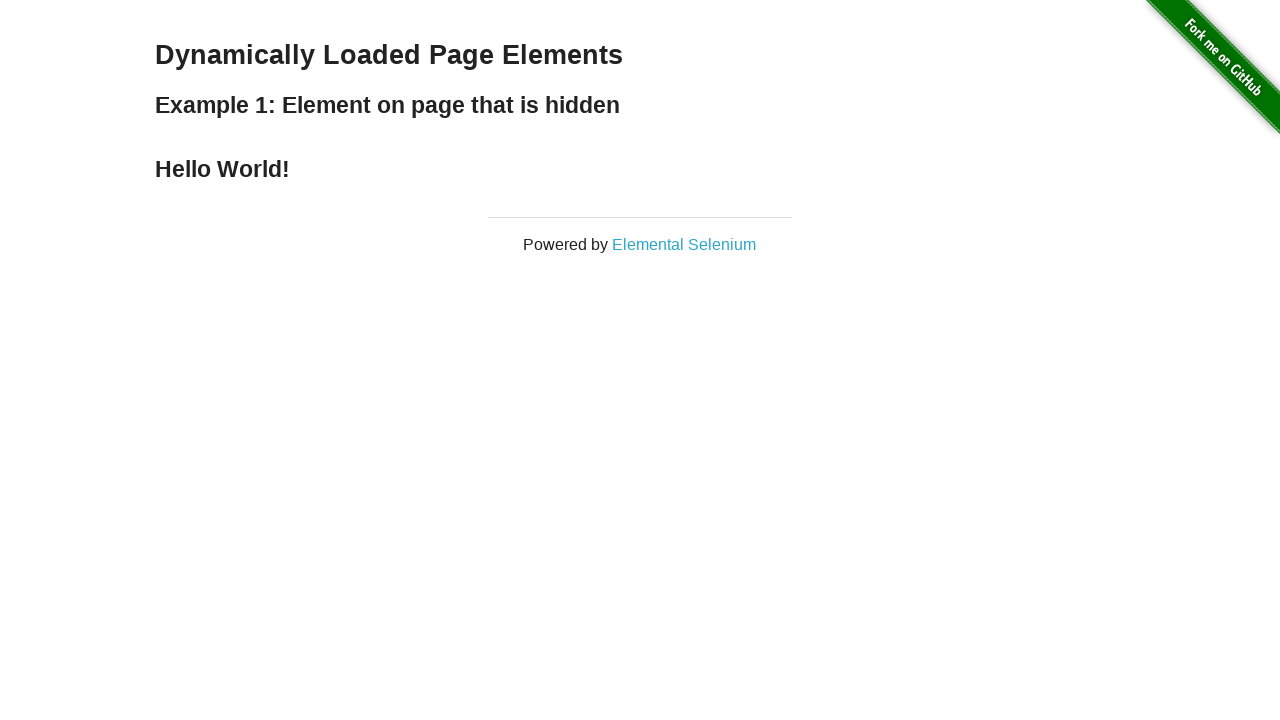

Verified that 'Hello World!' text is correctly displayed
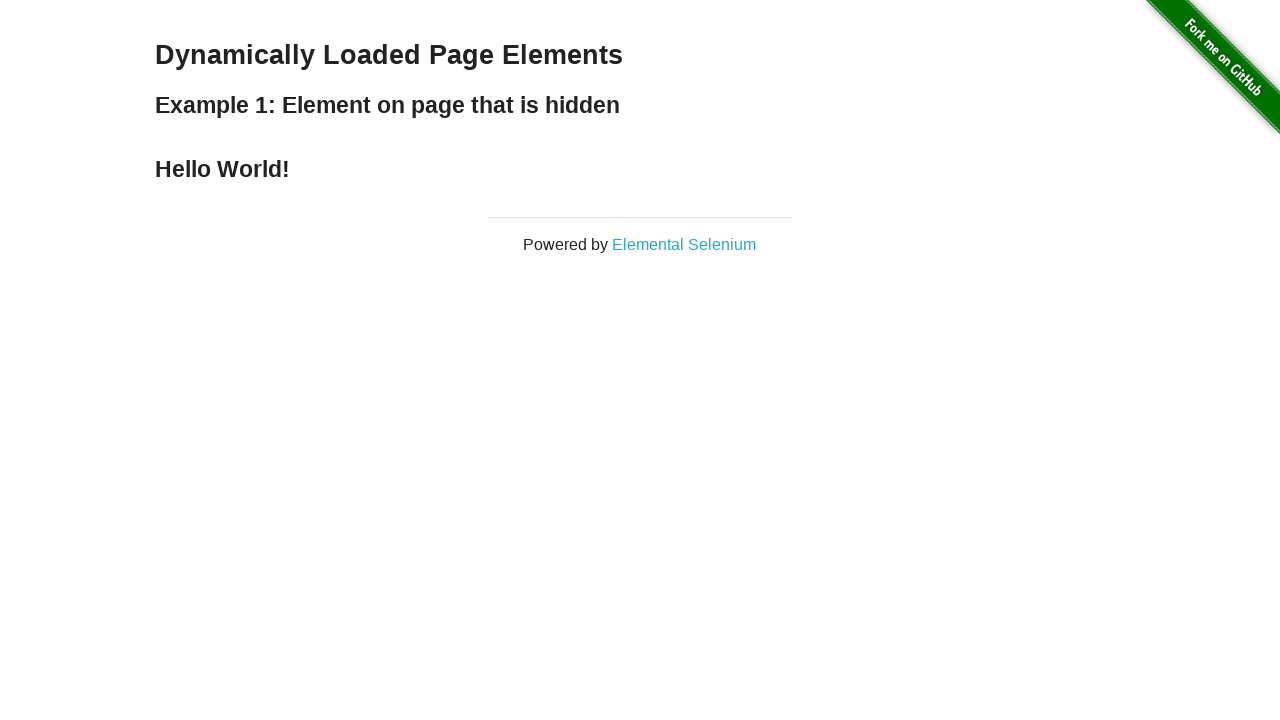

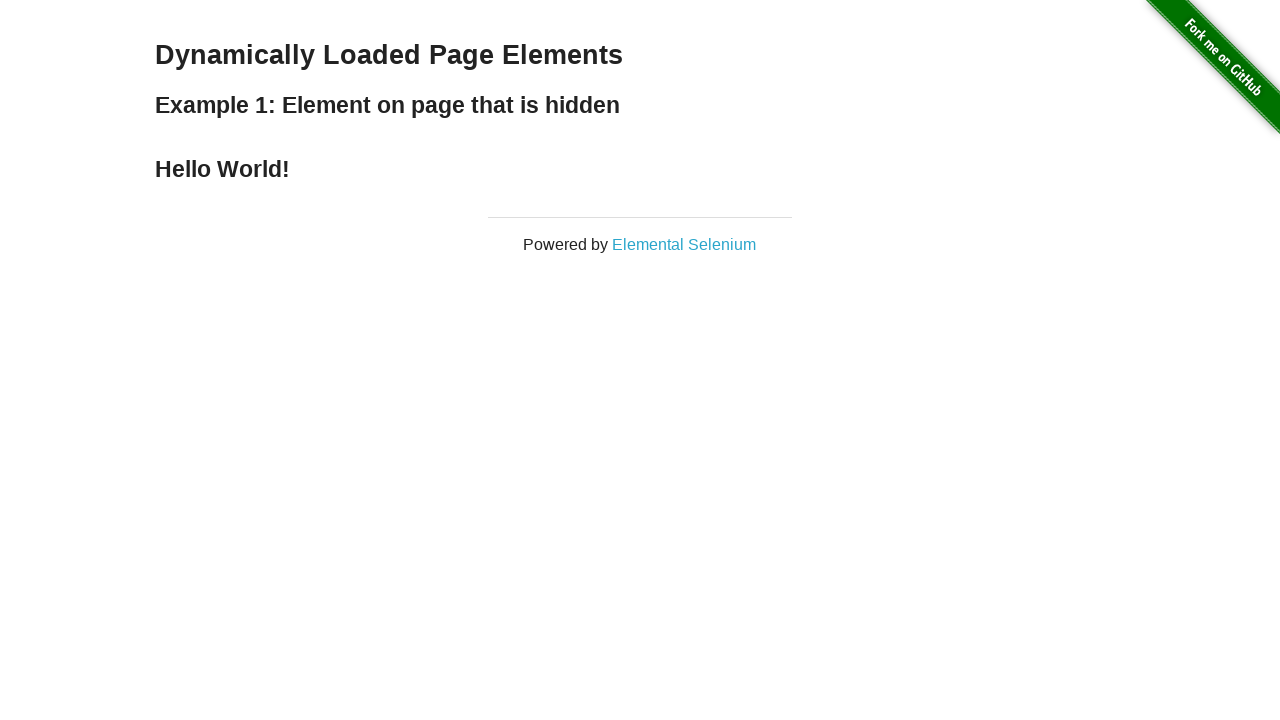